Tests that none of the elements with class "test" contain the number 190 in their text content

Starting URL: https://kristinek.github.io/site/examples/locators

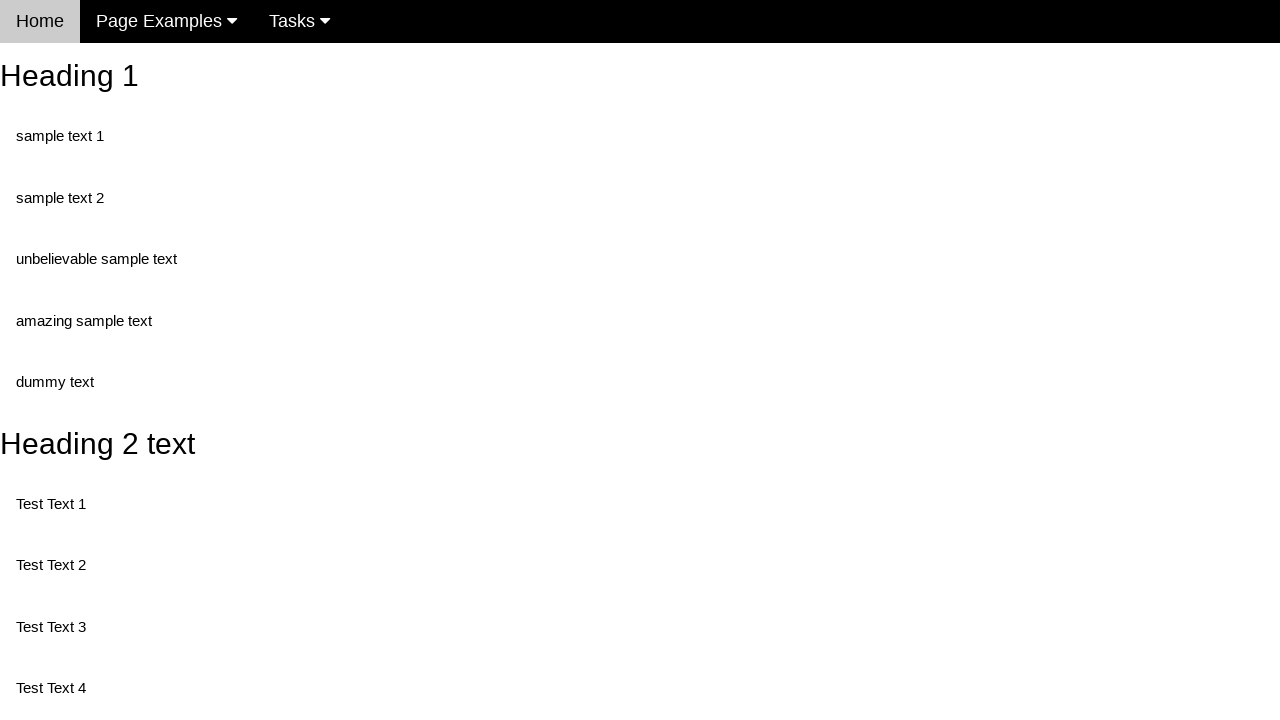

Navigated to locators example page
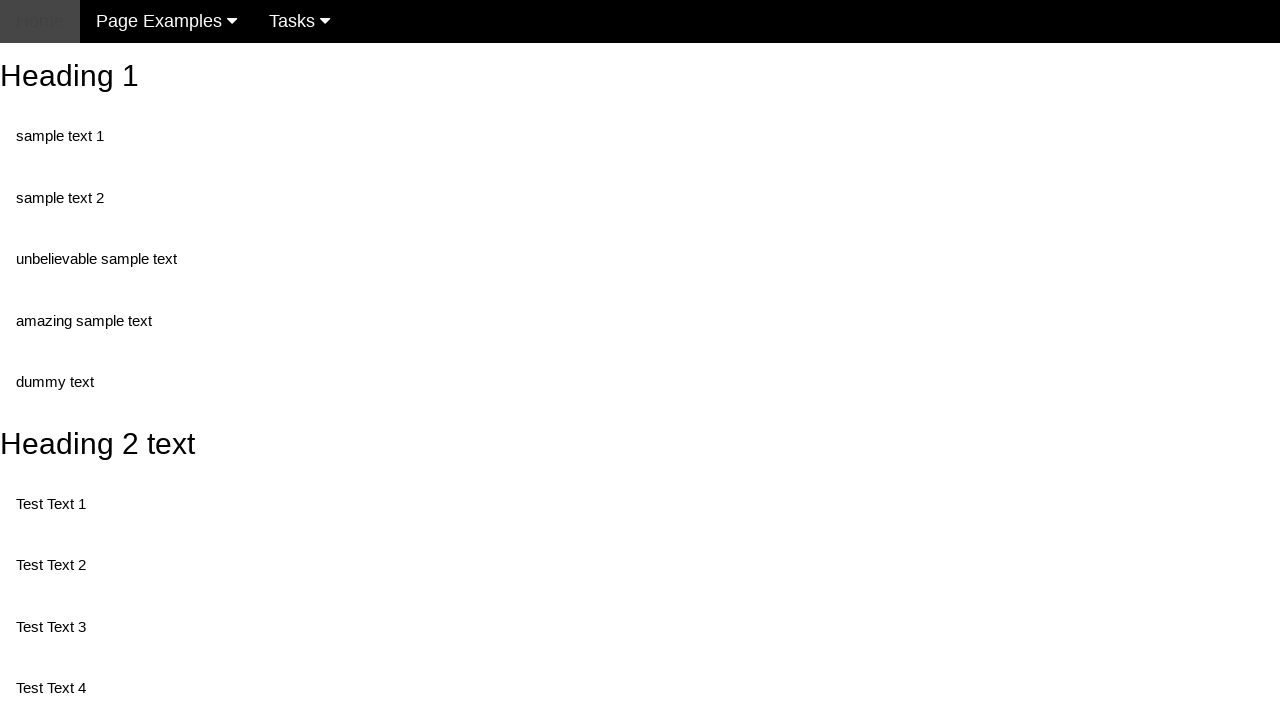

Retrieved all elements with class 'test'
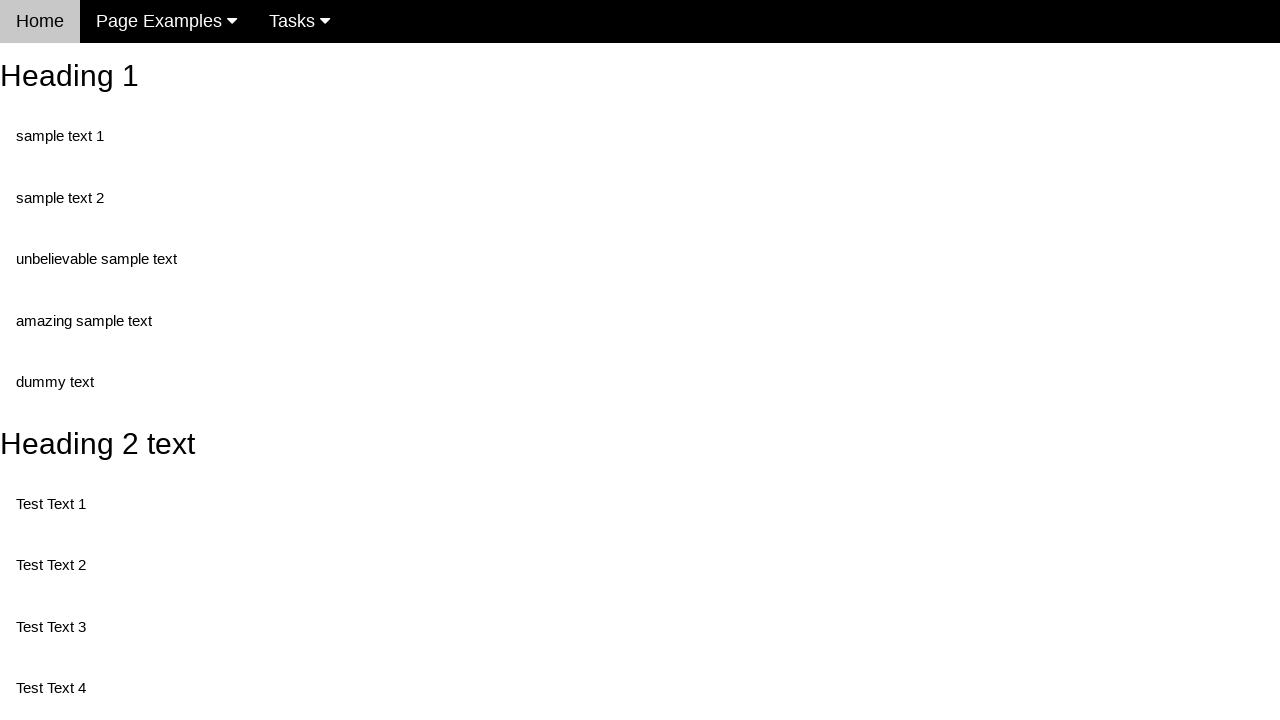

Retrieved text content from element: 'Test Text 1'
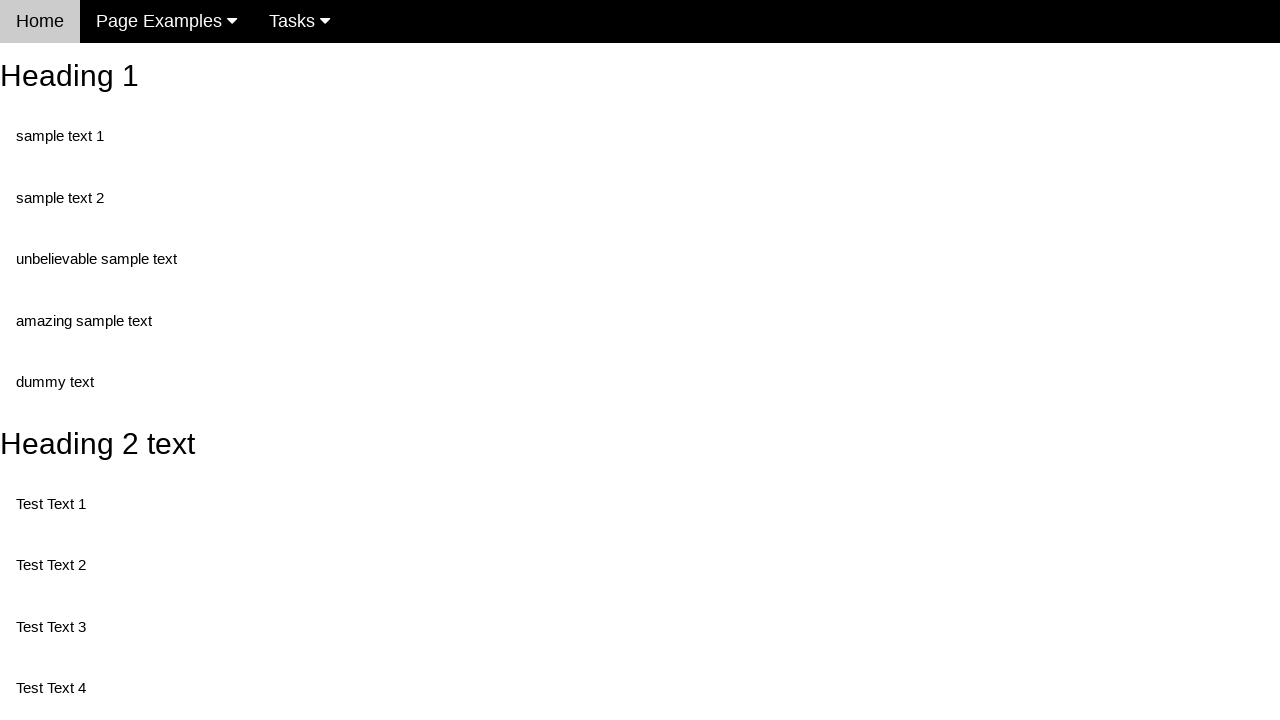

Verified element text does not contain '190'
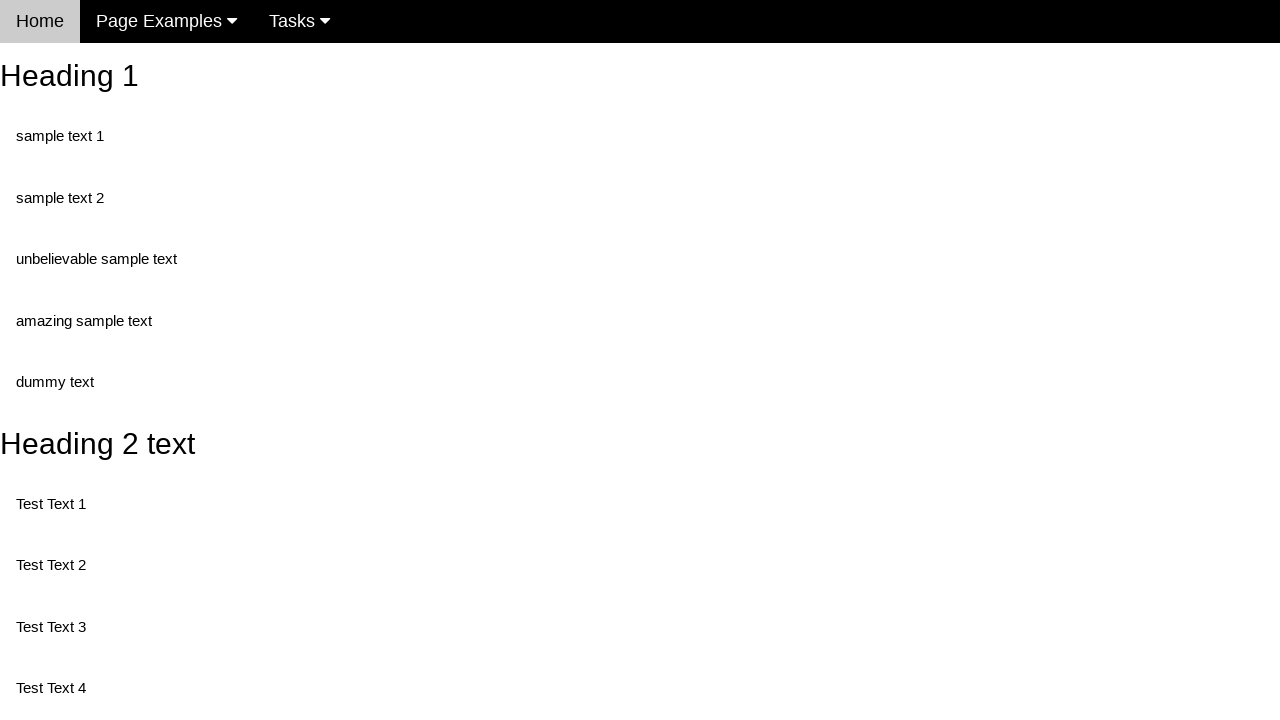

Retrieved text content from element: 'Test Text 3'
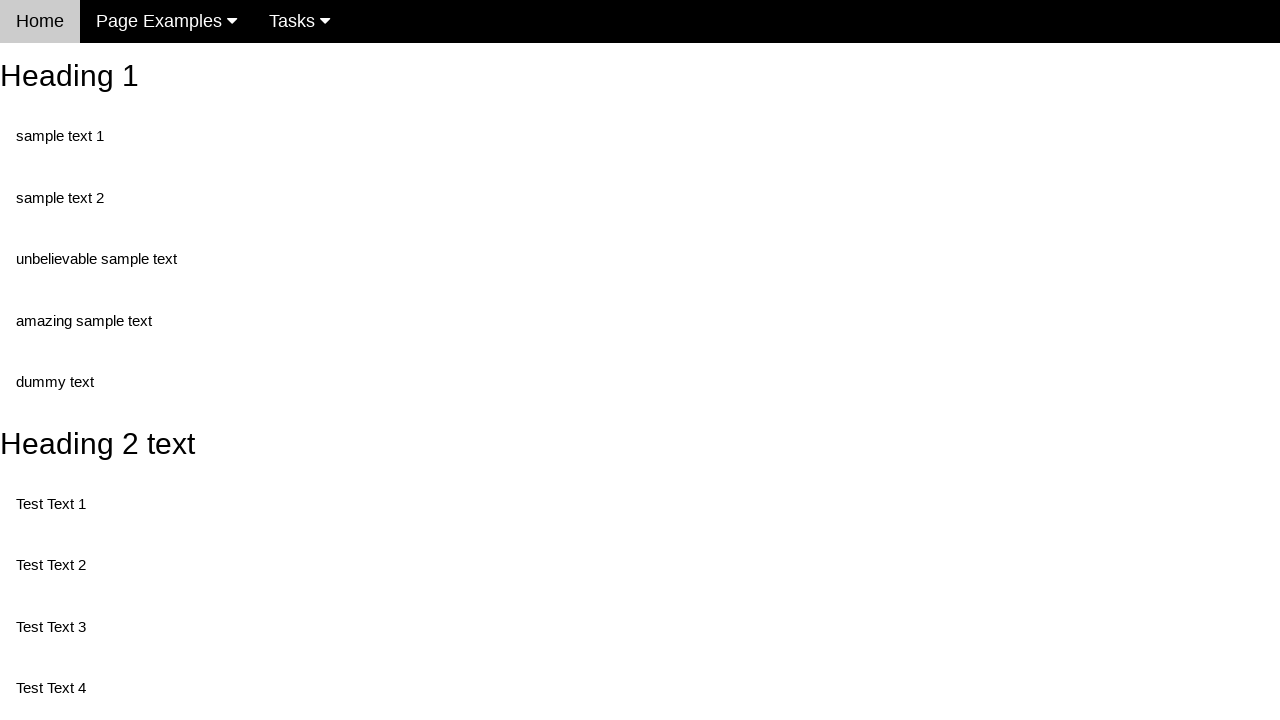

Verified element text does not contain '190'
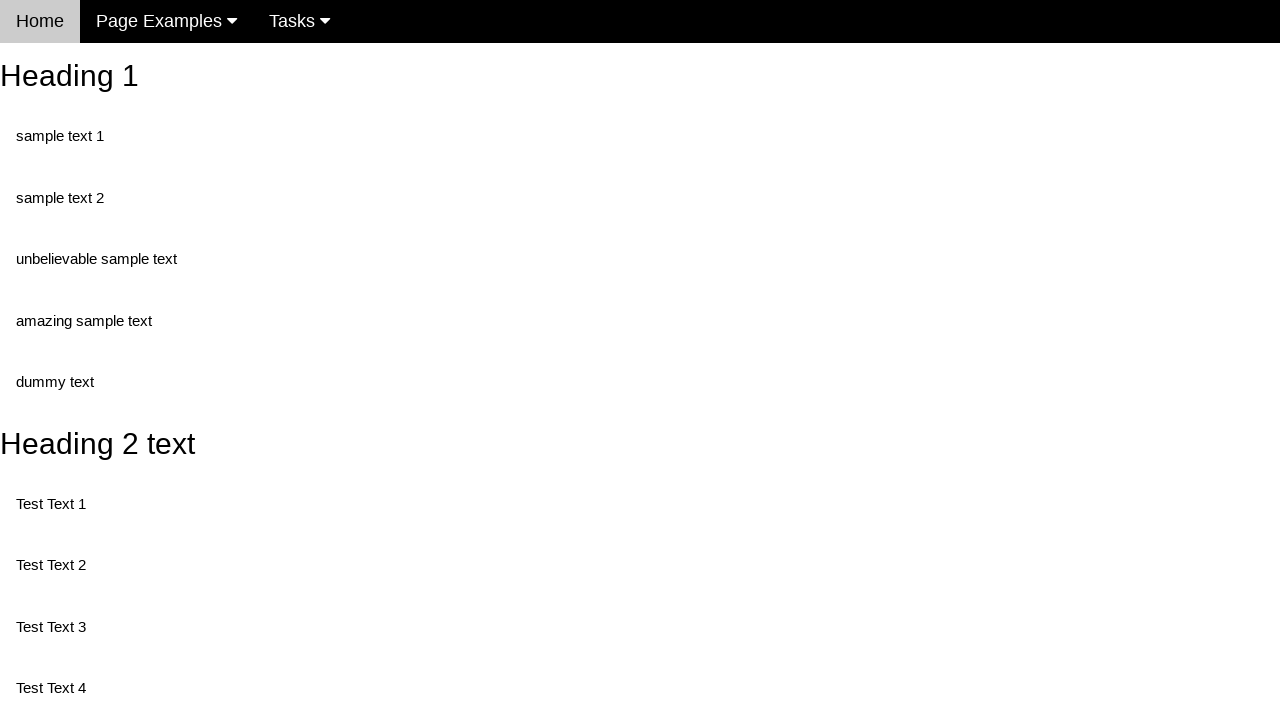

Retrieved text content from element: 'Test Text 4'
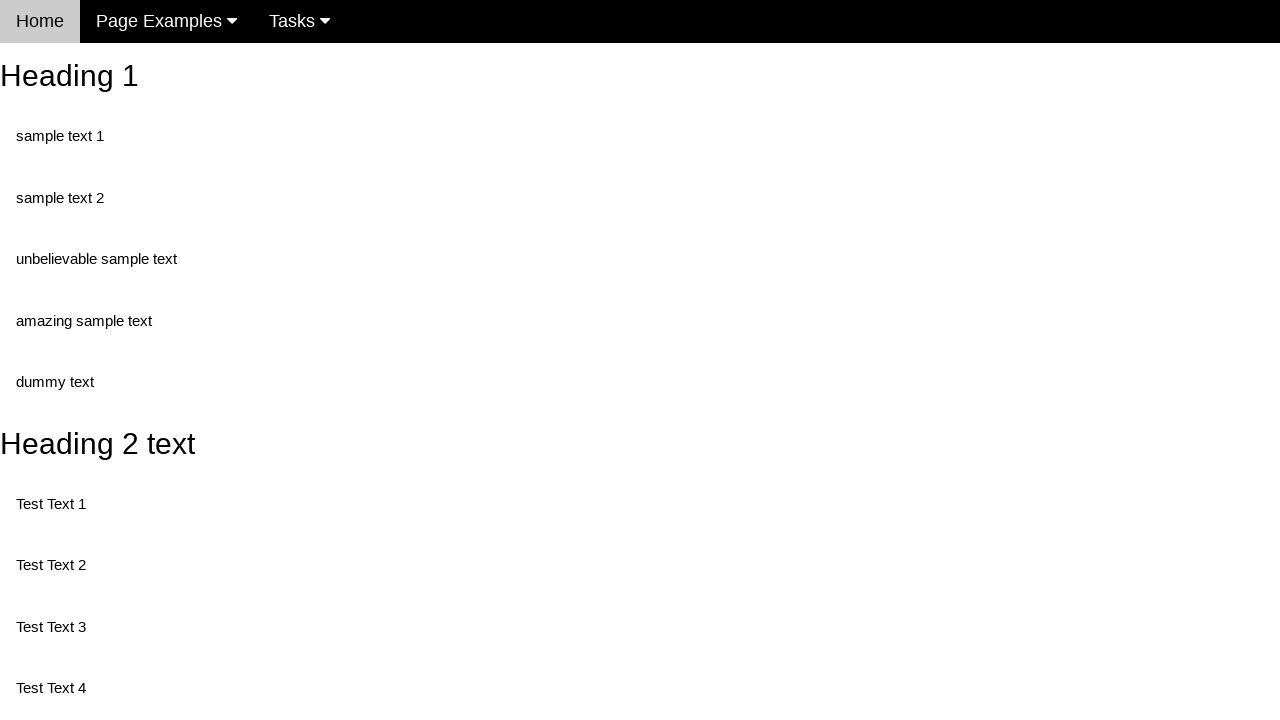

Verified element text does not contain '190'
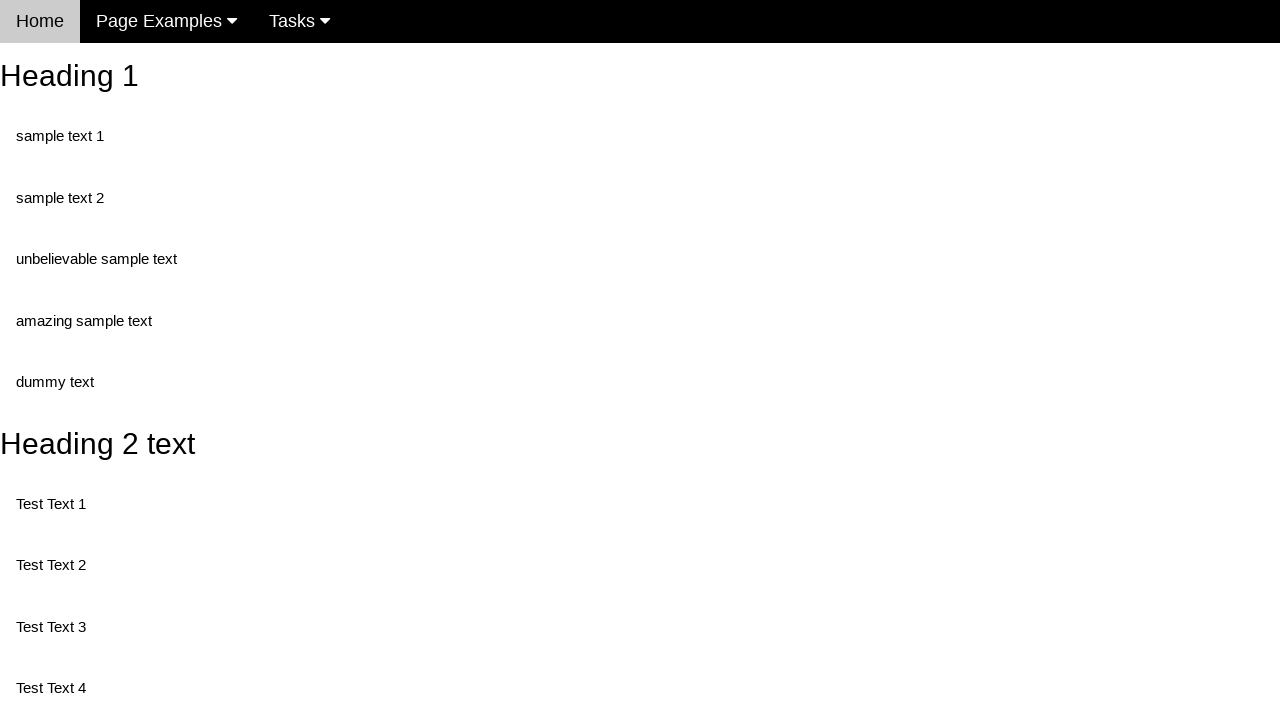

Retrieved text content from element: 'Test Text 5'
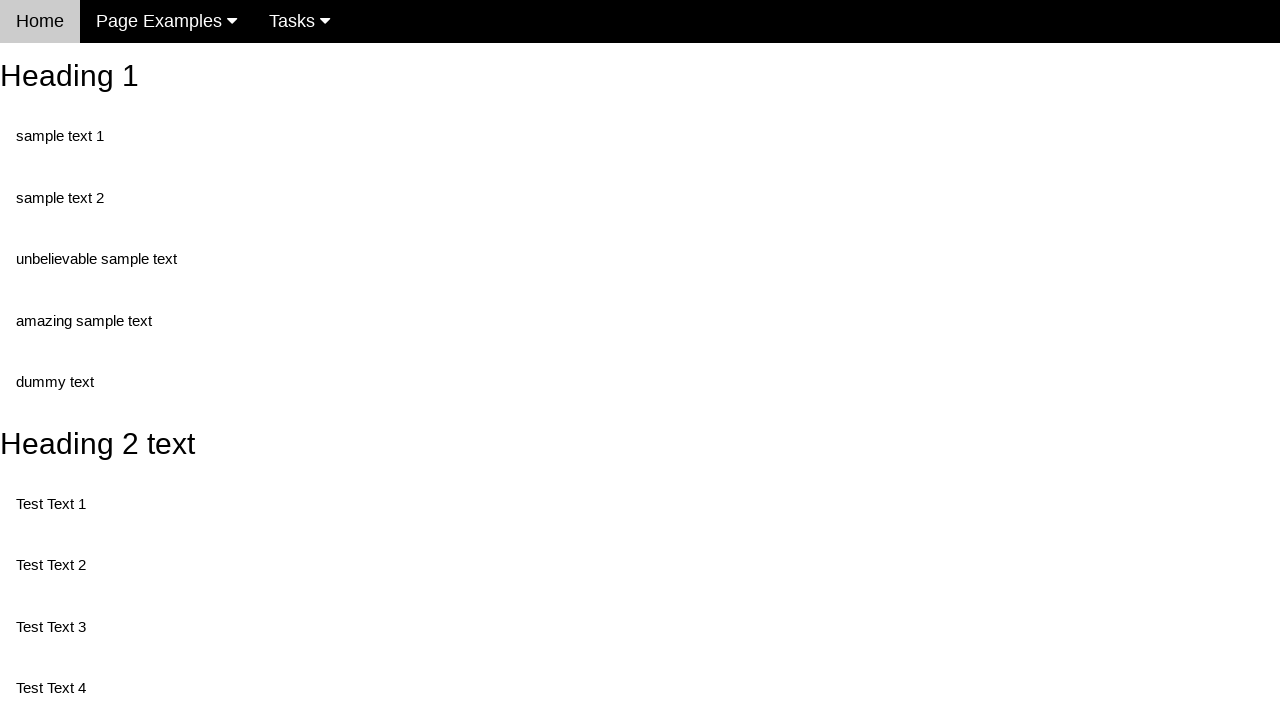

Verified element text does not contain '190'
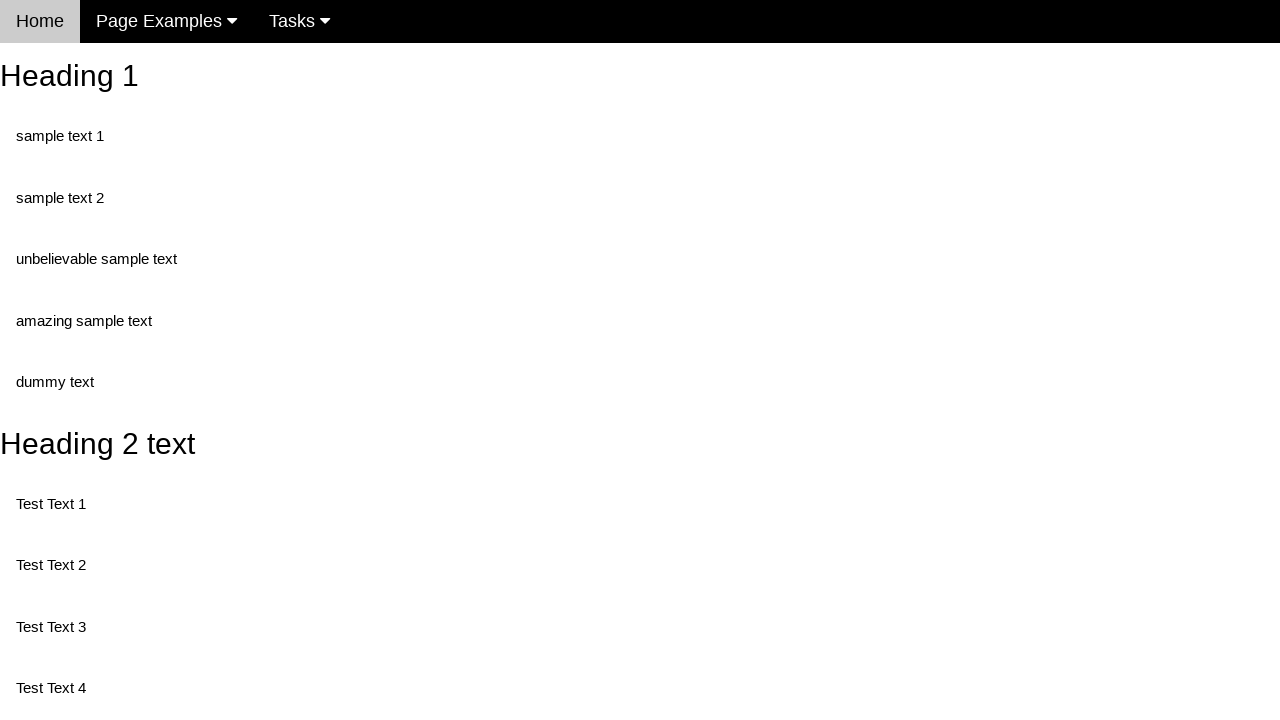

Retrieved text content from element: 'Test Text 6'
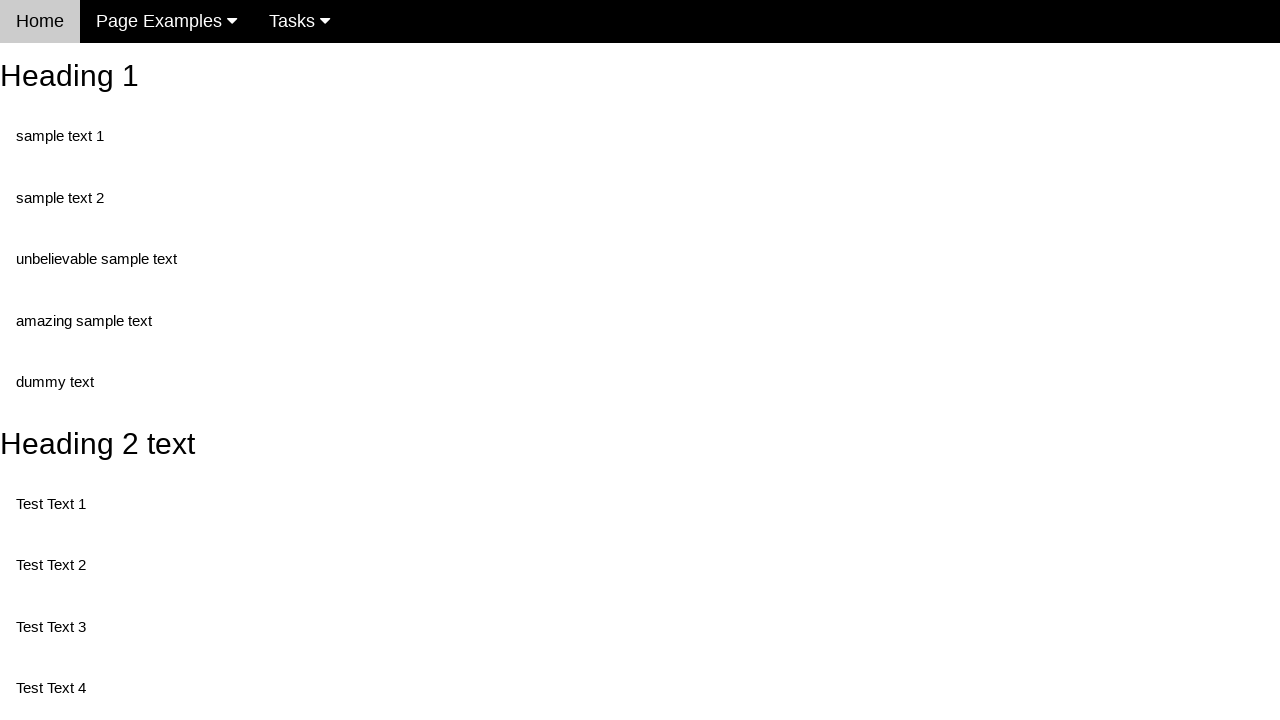

Verified element text does not contain '190'
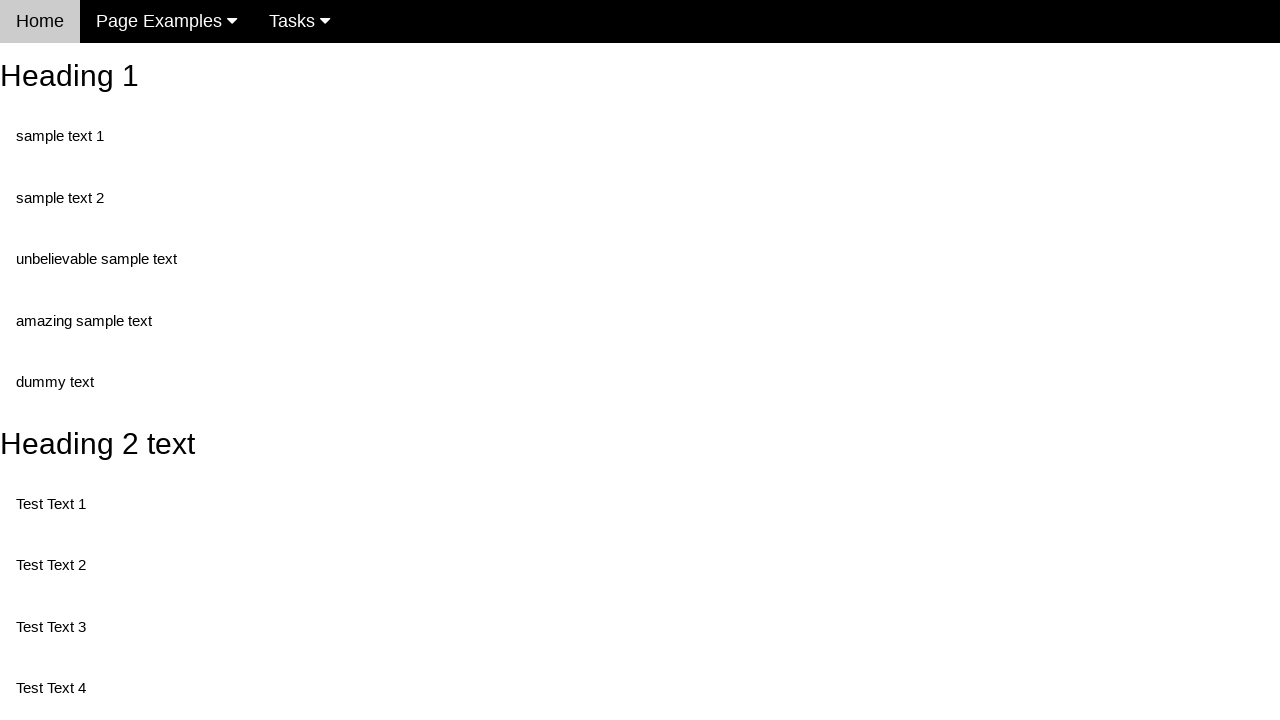

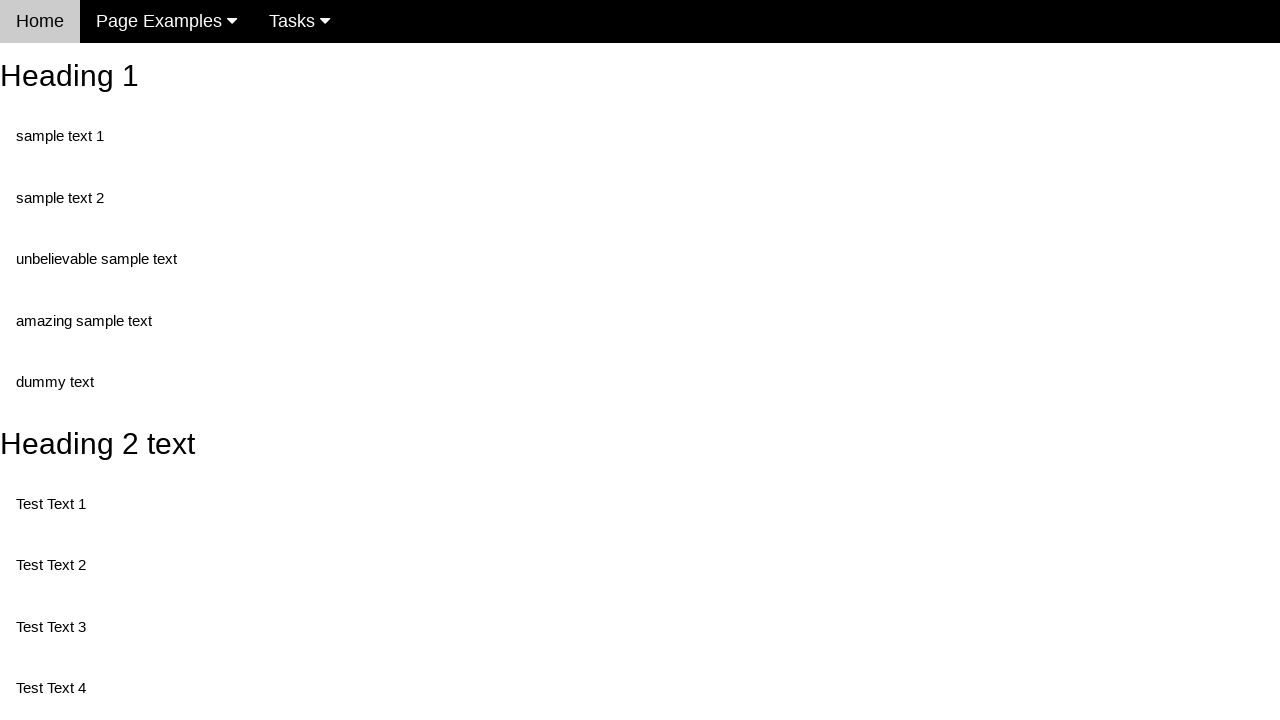